Tests selecting "Other" option from the "Select One" custom dropdown menu

Starting URL: https://demoqa.com/select-menu

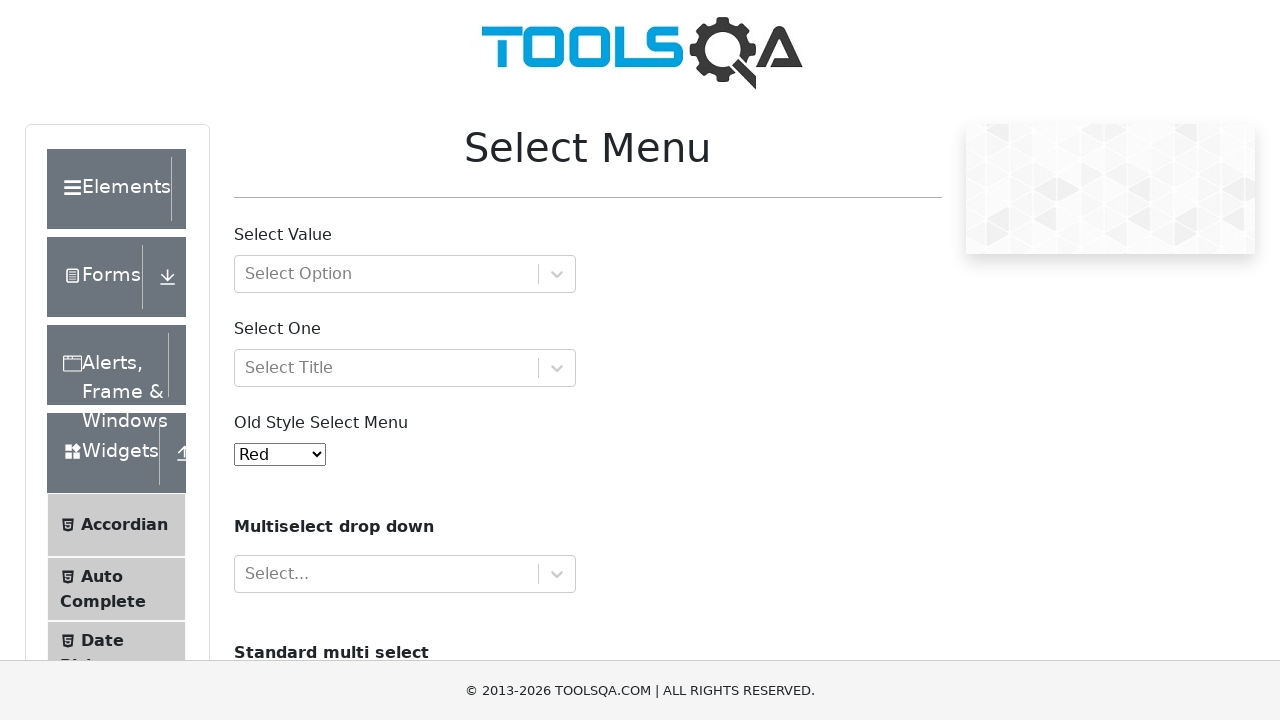

Waited for 'Select One' dropdown to be present
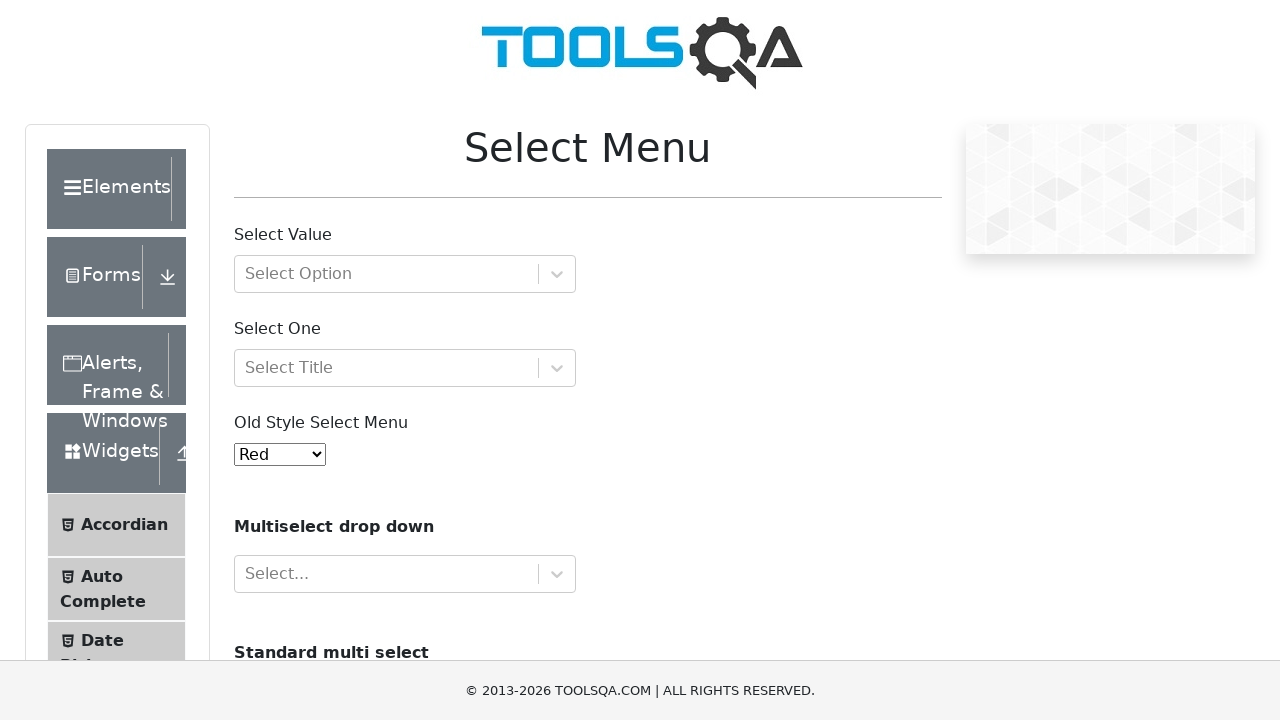

Clicked 'Select One' dropdown to open it at (405, 368) on div[id="selectOne"]
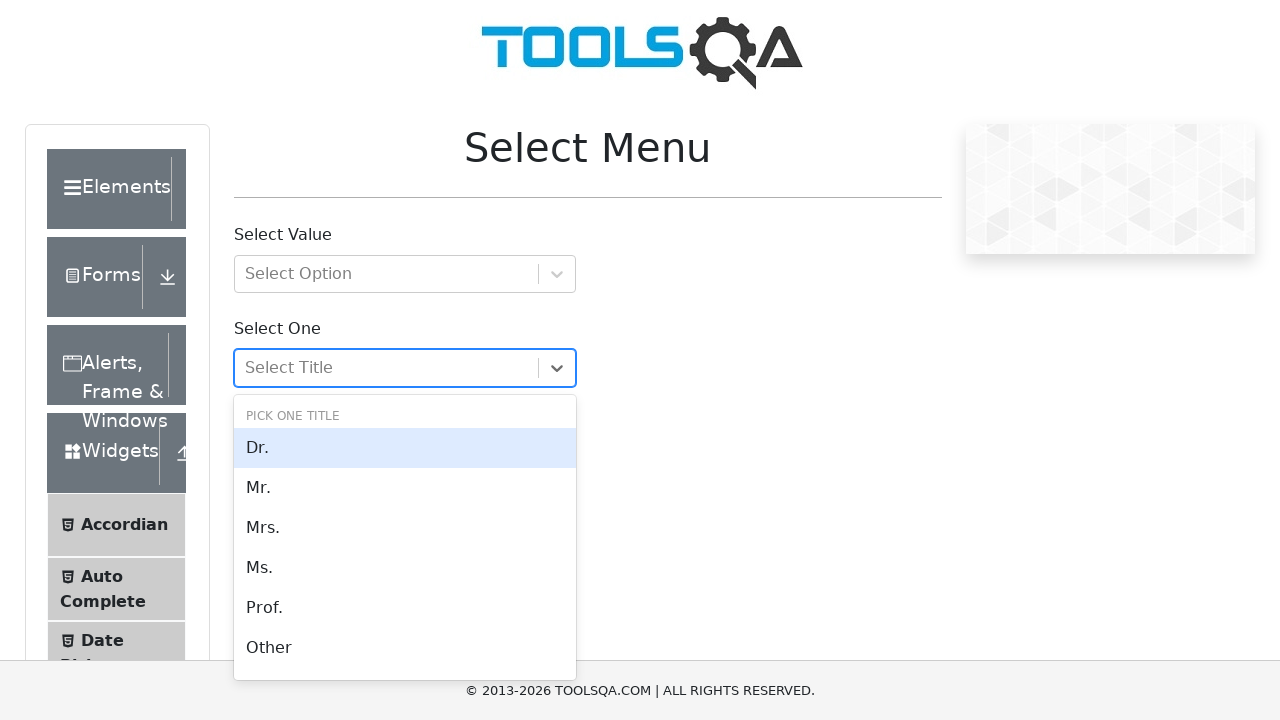

Waited for 'Other' option to appear in dropdown
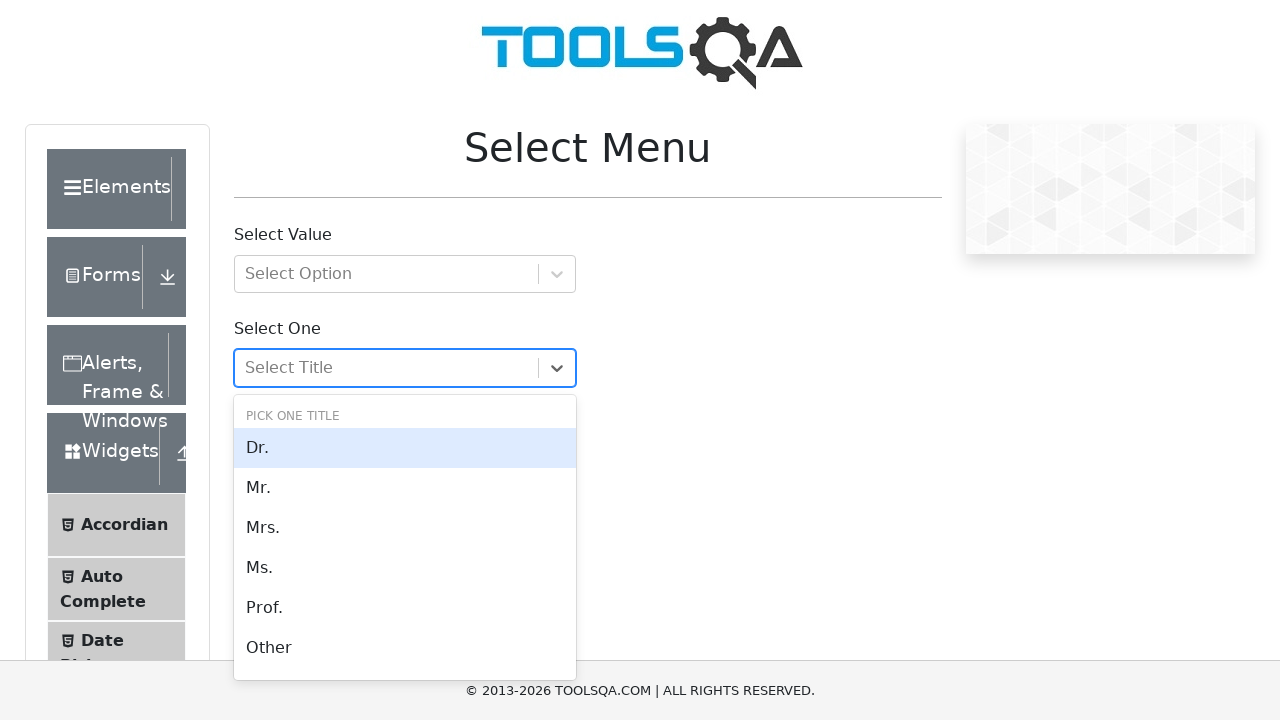

Clicked 'Other' option to select it at (405, 648) on xpath=//div[contains(@class, "option") and text()="Other"]
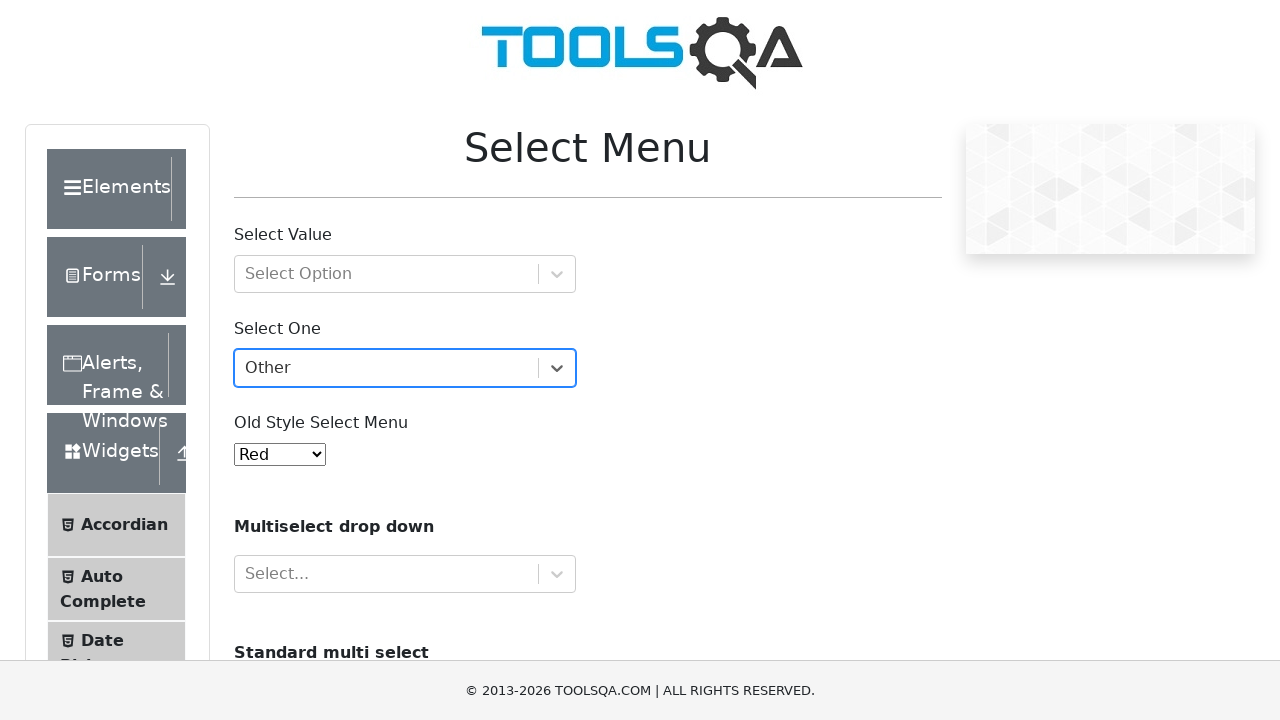

Verified 'Other' option was selected in the dropdown
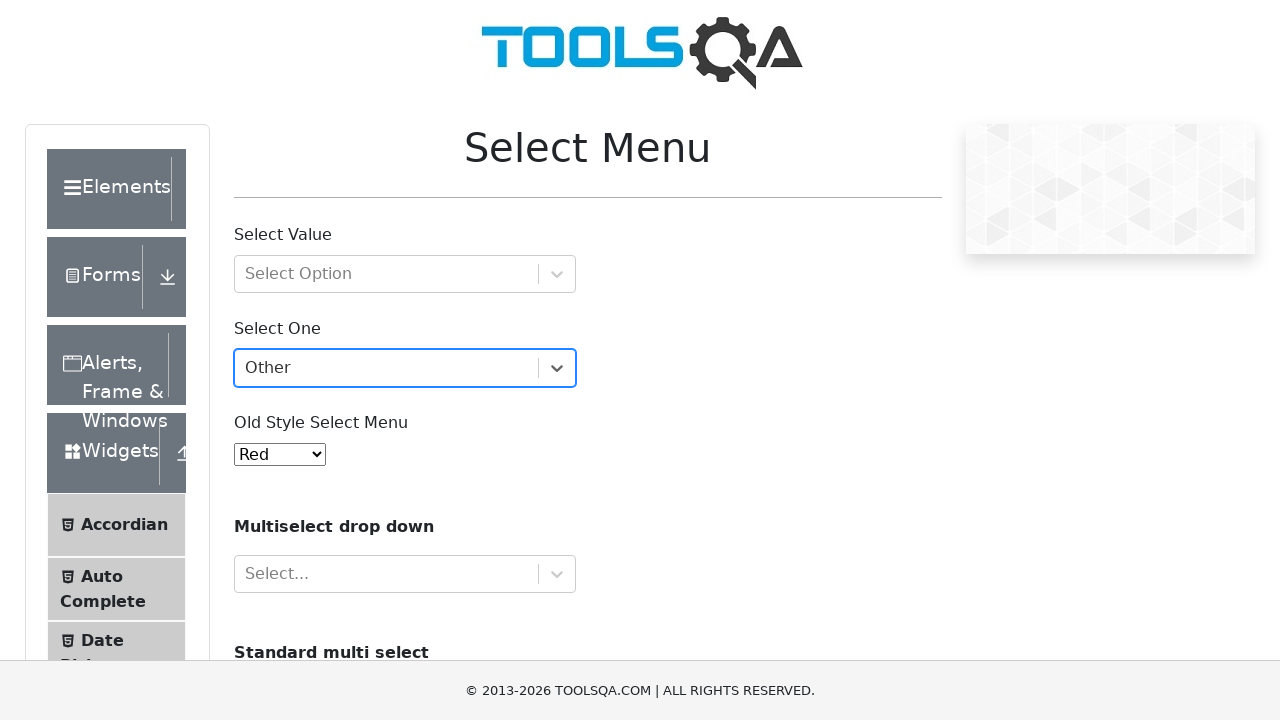

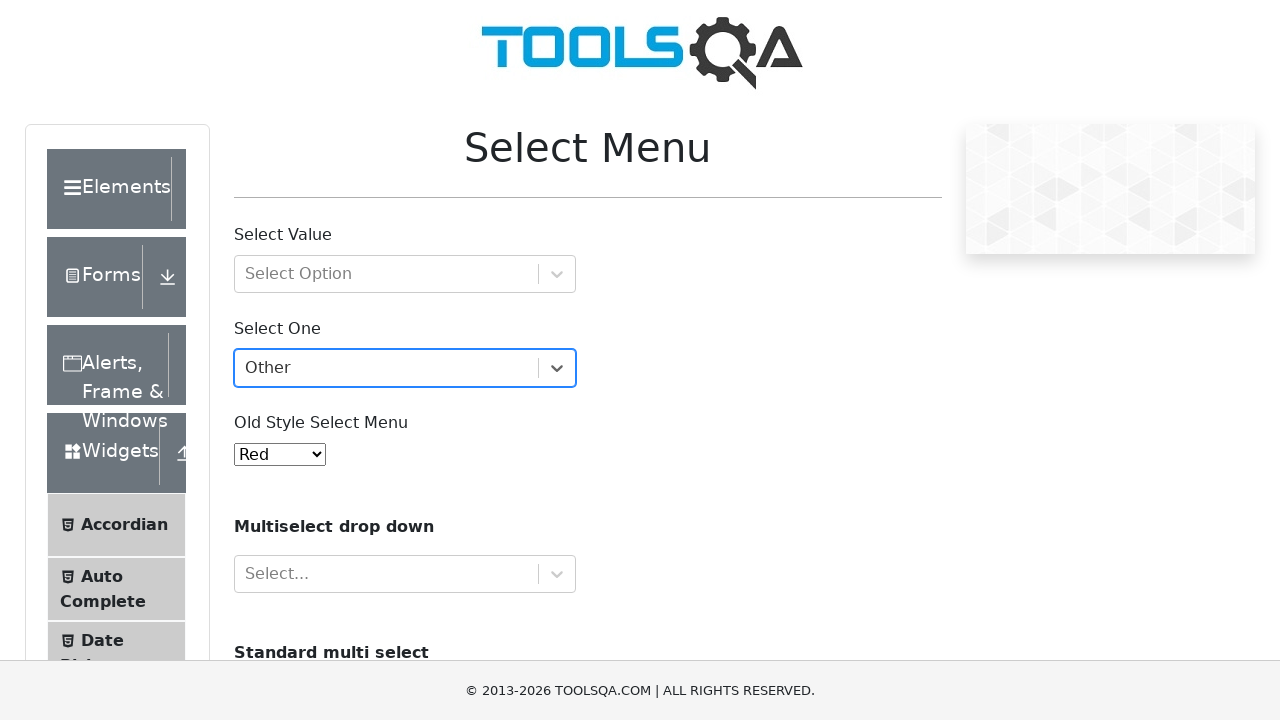